Tests selecting an option from a dropdown menu by visible text, selecting Option 2

Starting URL: https://testcenter.techproeducation.com/index.php?page=dropdown

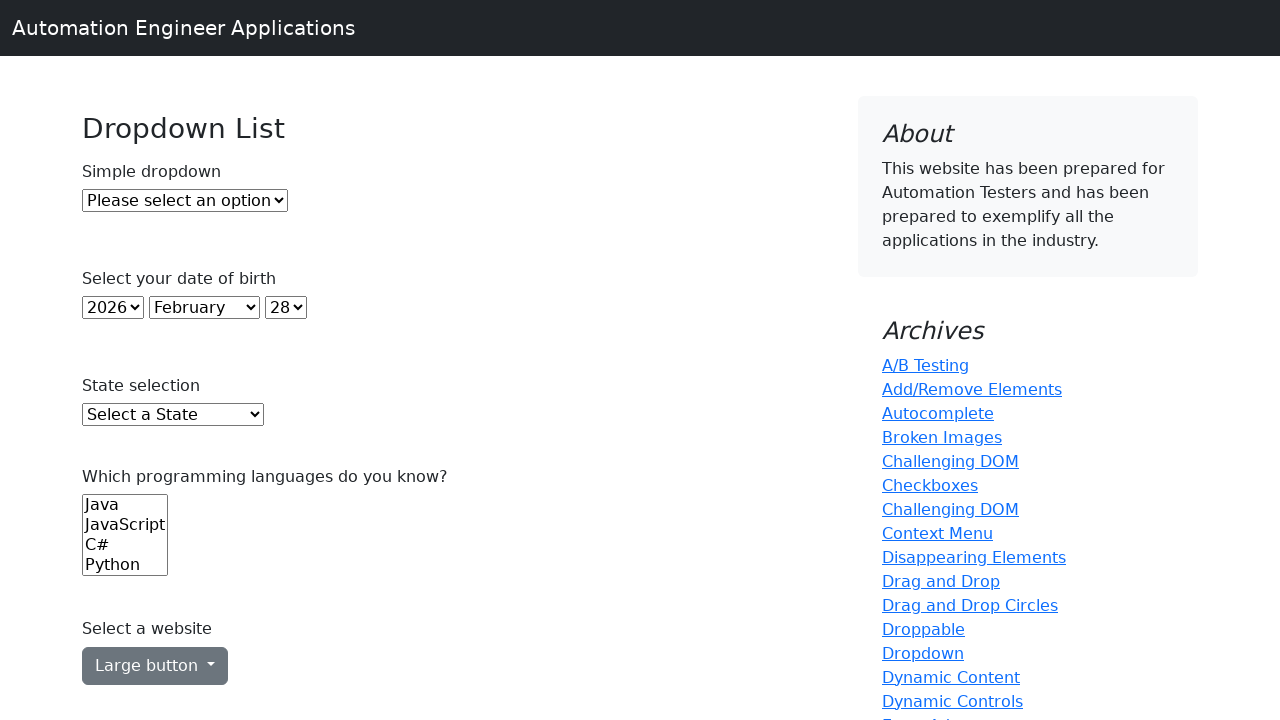

Navigated to dropdown test page
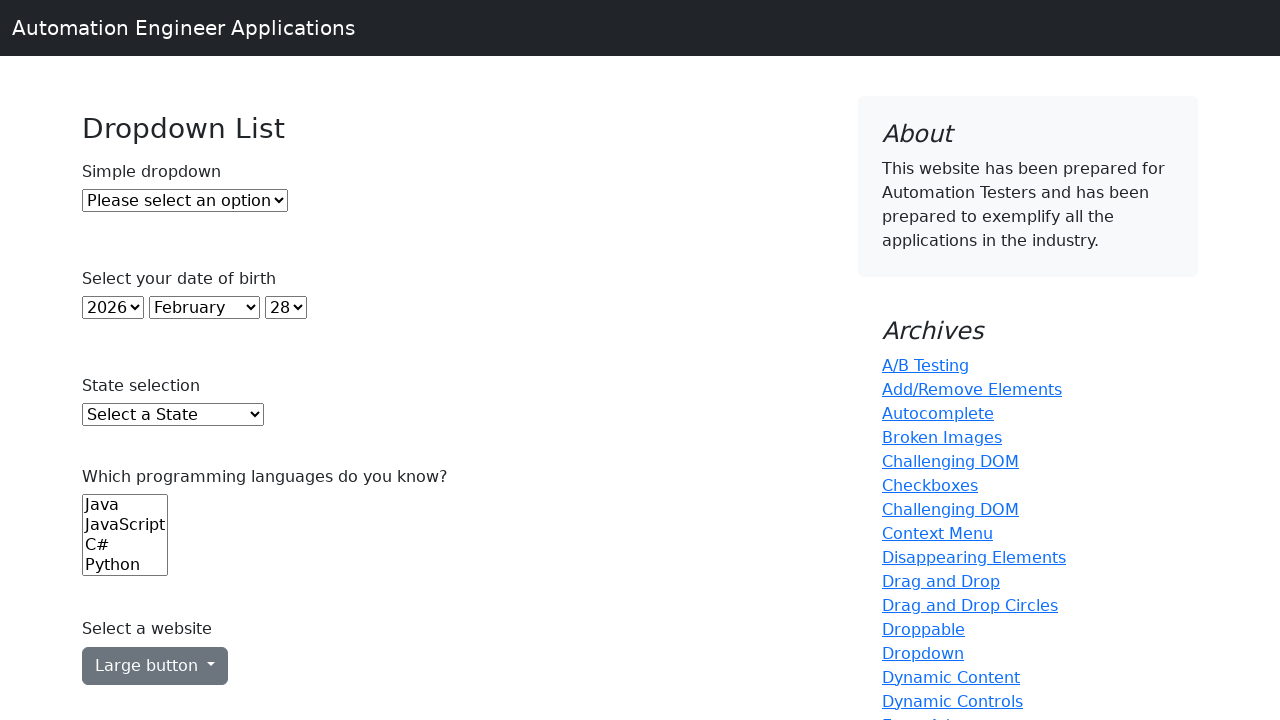

Selected 'Option 2' from dropdown by visible text on #dropdown
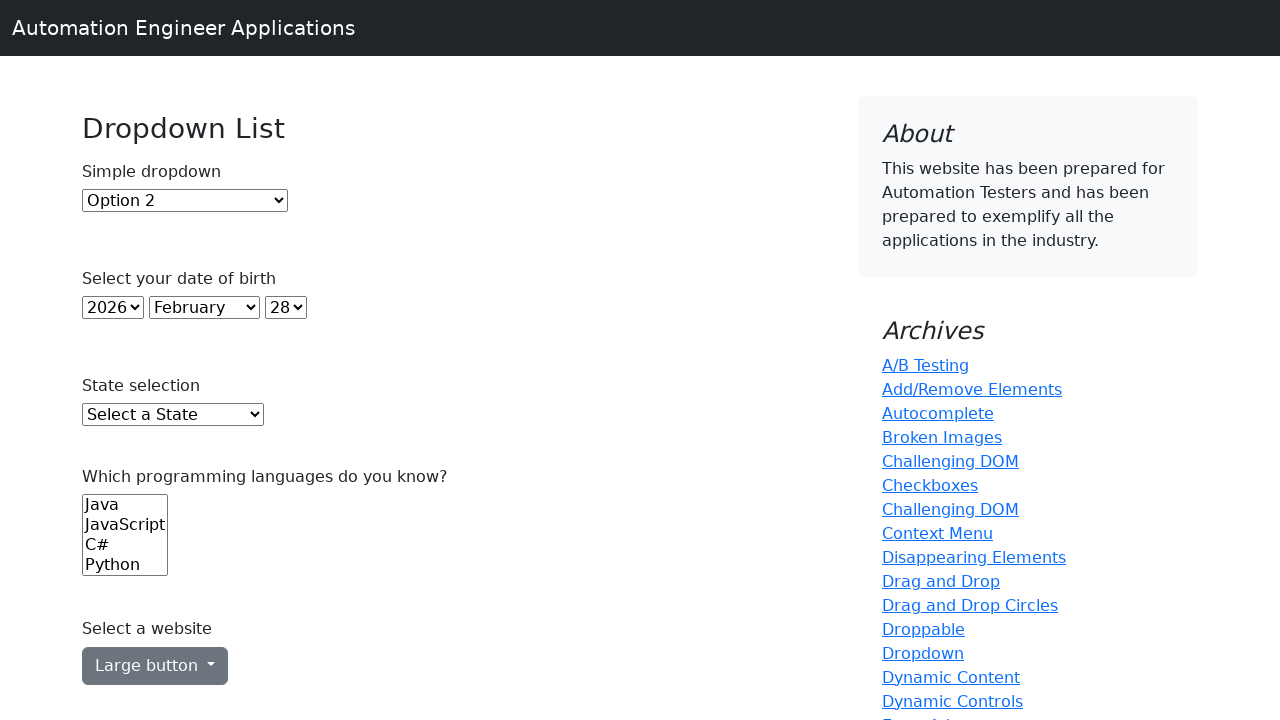

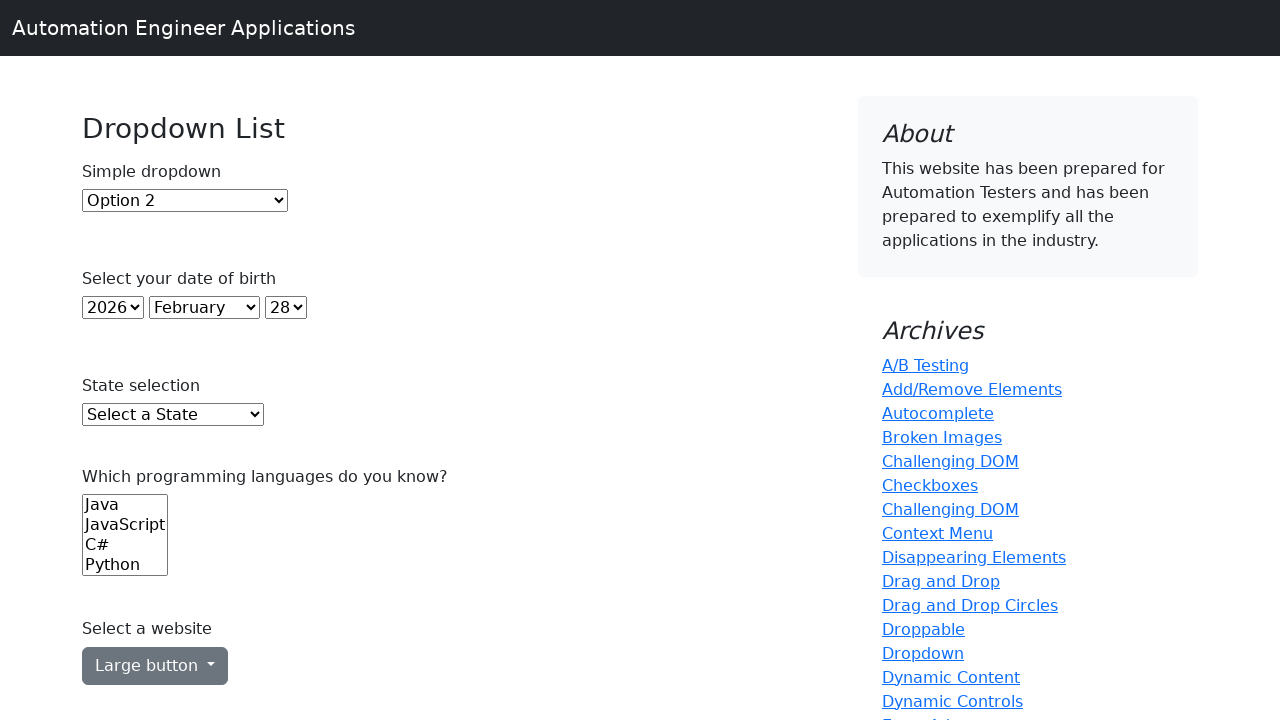